Tests login form validation by submitting a username with empty password to verify the error message

Starting URL: https://www.saucedemo.com/

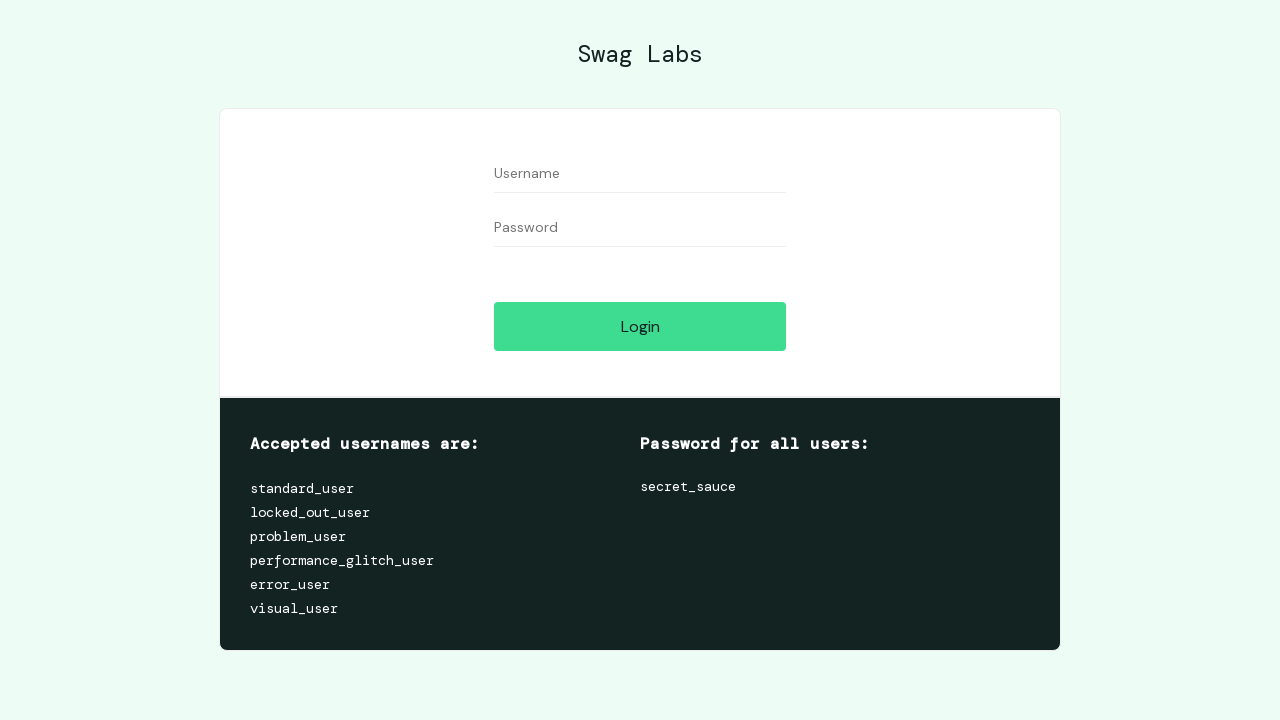

Filled username field with 'RandomUserName' on #user-name
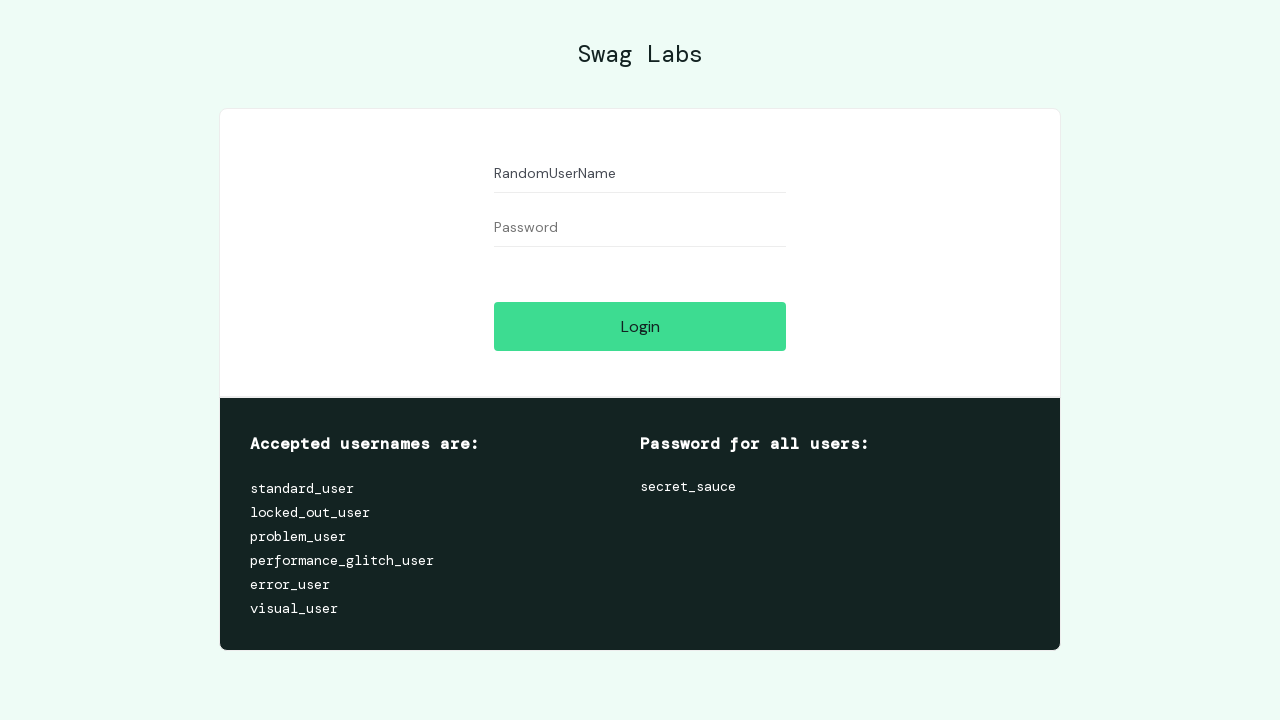

Left password field empty on #password
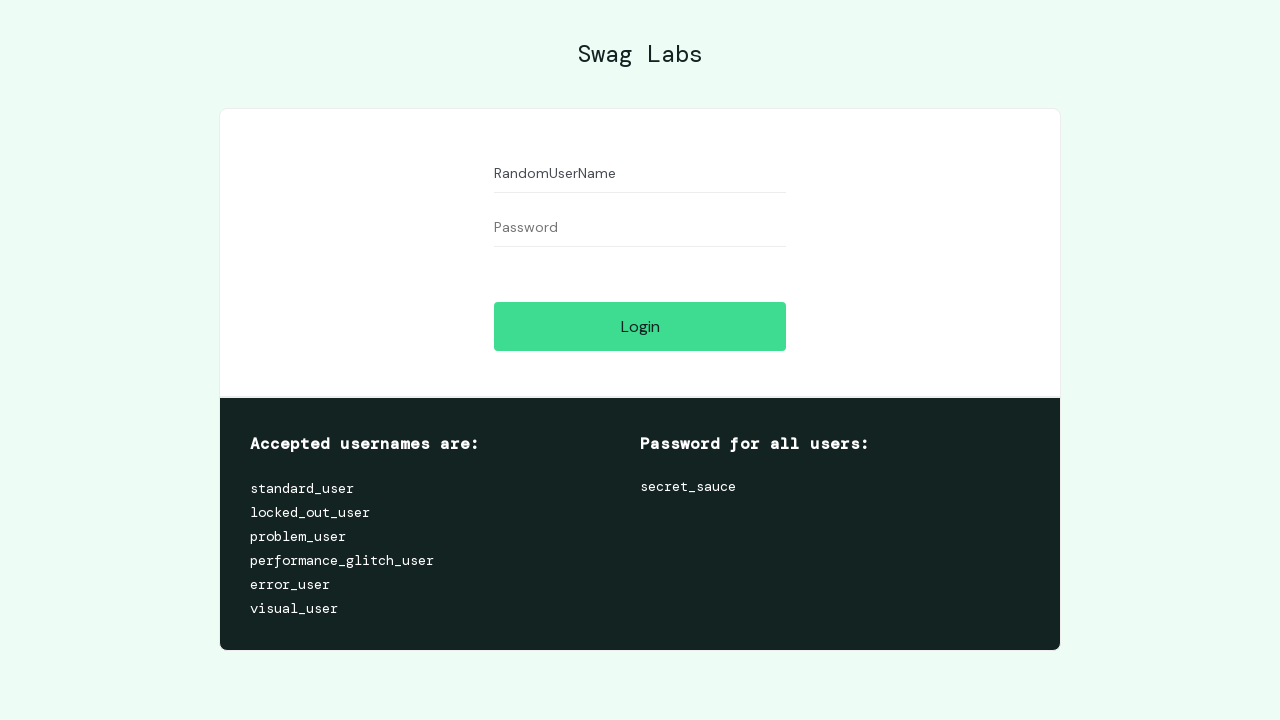

Clicked login button to submit form with empty password at (640, 326) on #login-button
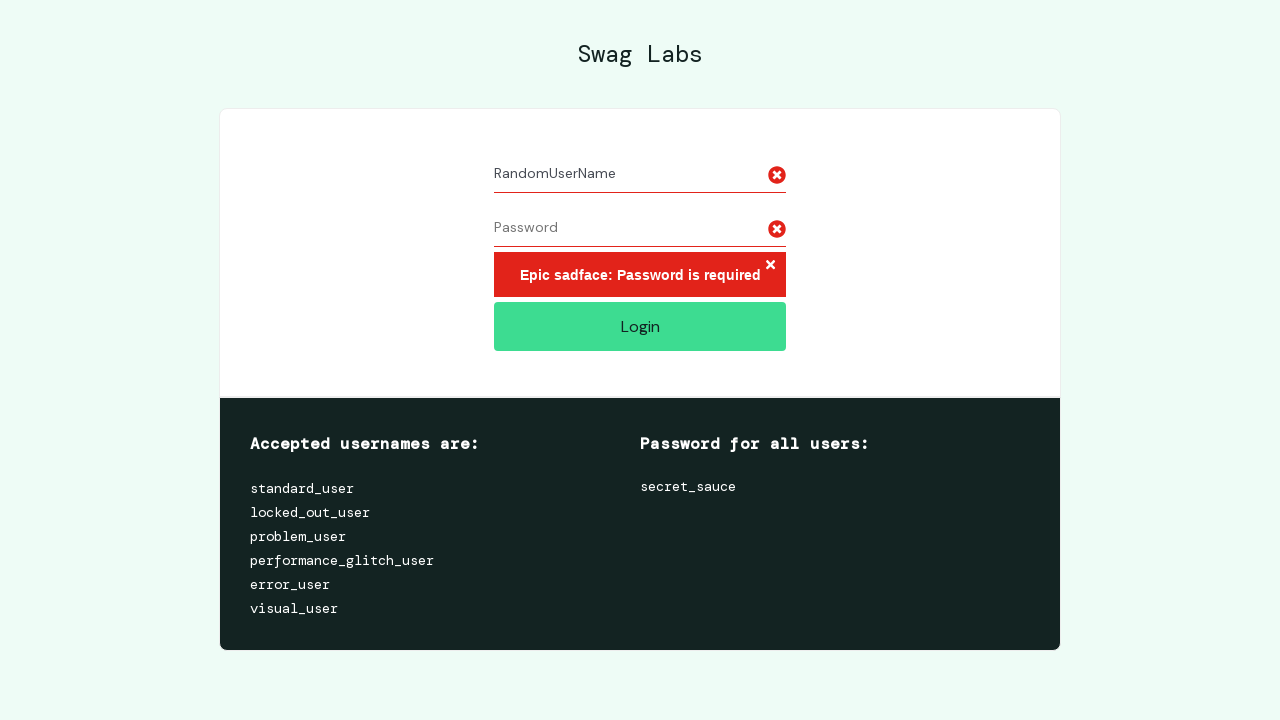

Error message container appeared, validating login form rejection
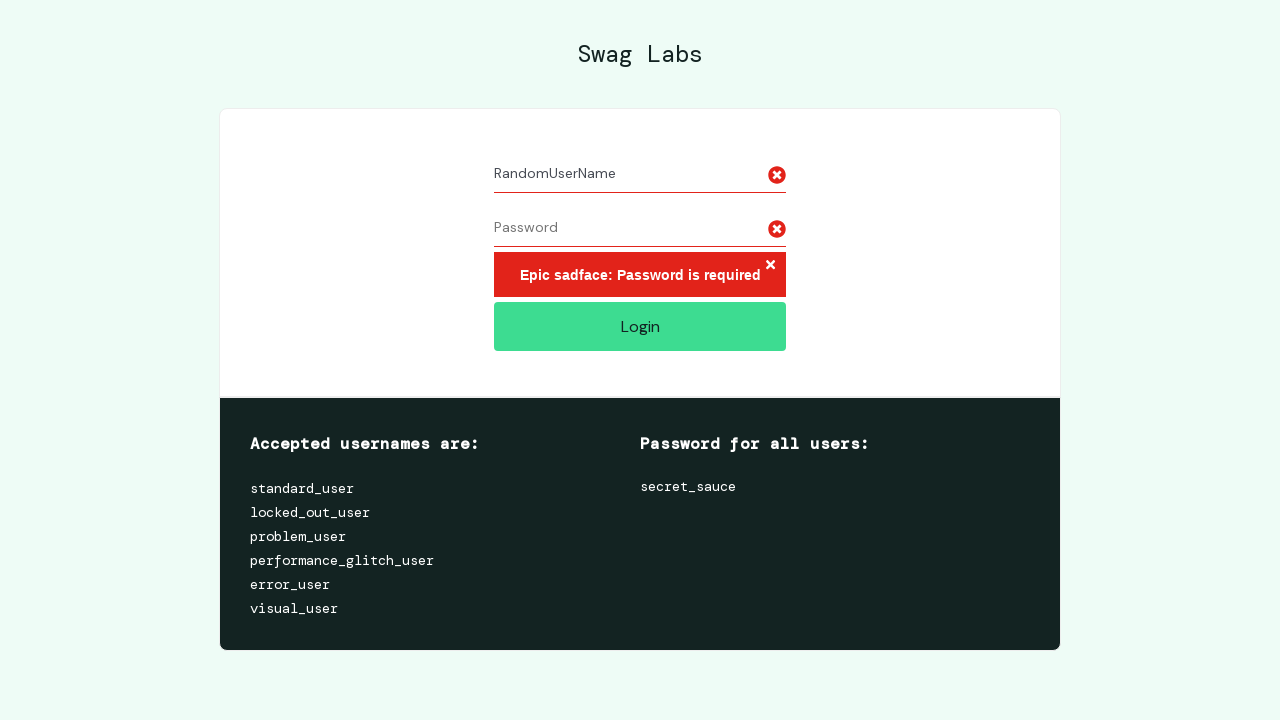

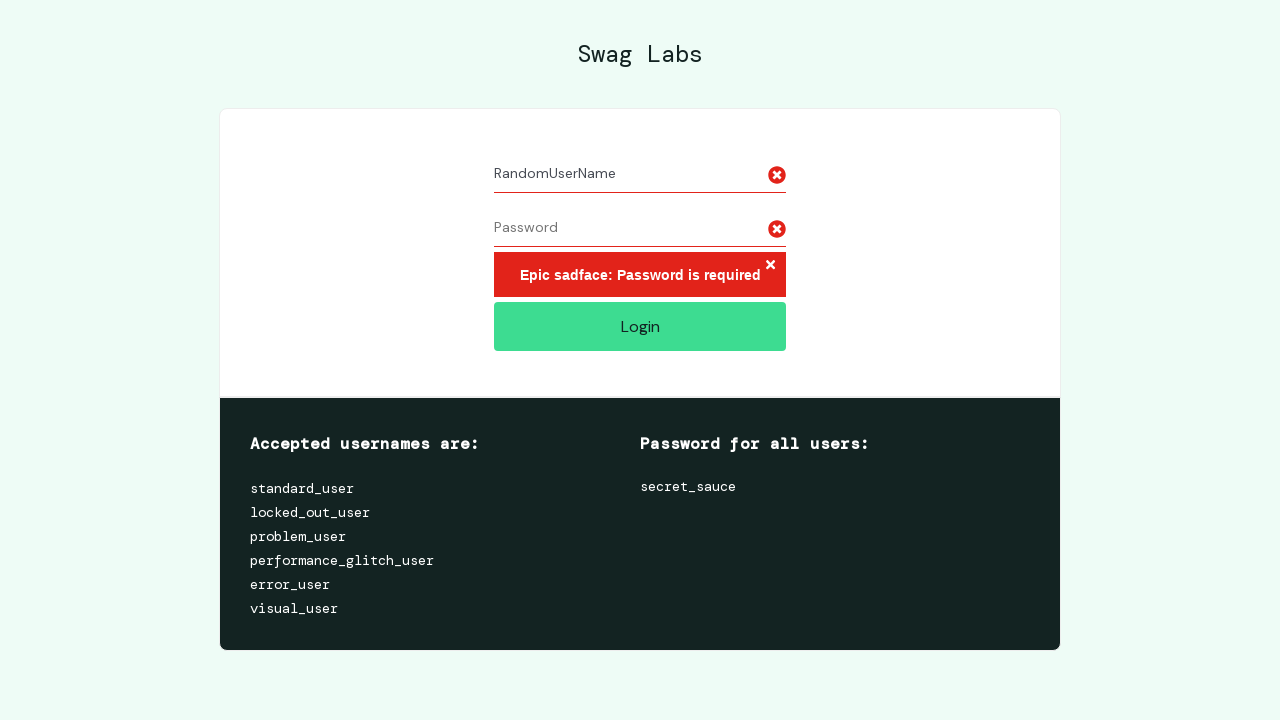